Tests checkbox functionality by selecting and unselecting a checkbox, then verifying its state and counting total checkboxes on the page

Starting URL: https://rahulshettyacademy.com/AutomationPractice/

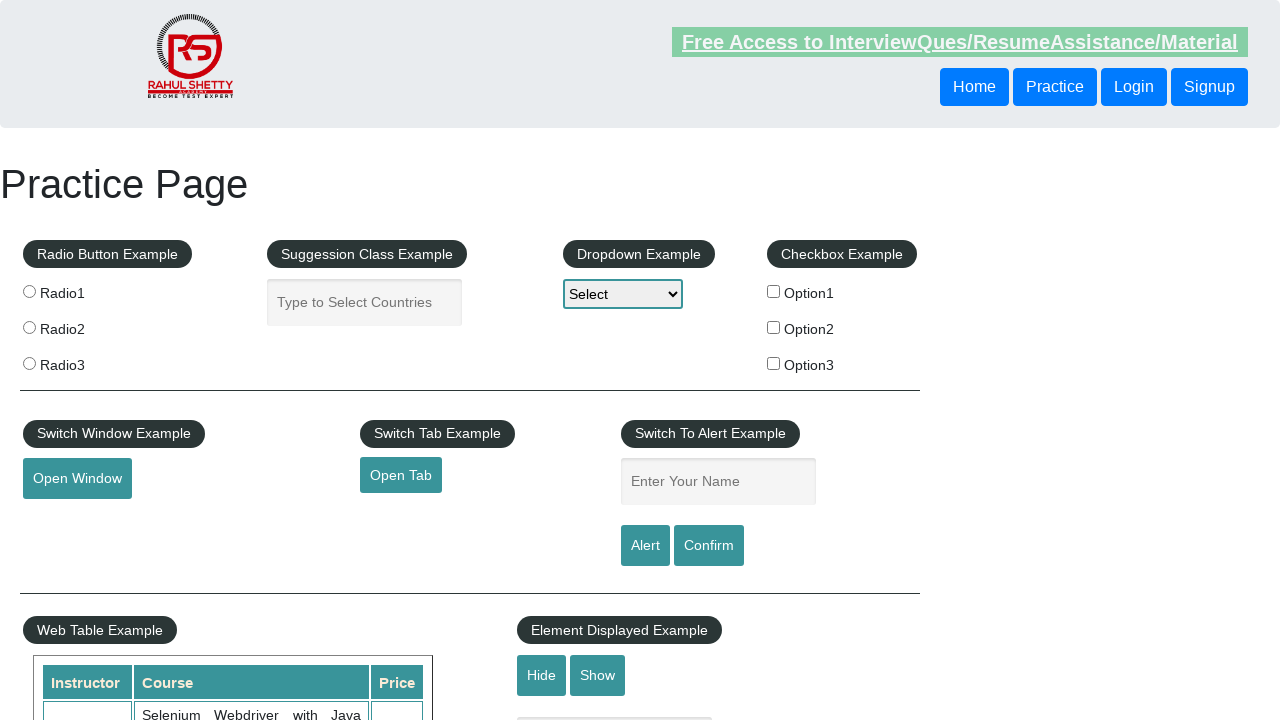

Navigated to AutomationPractice page
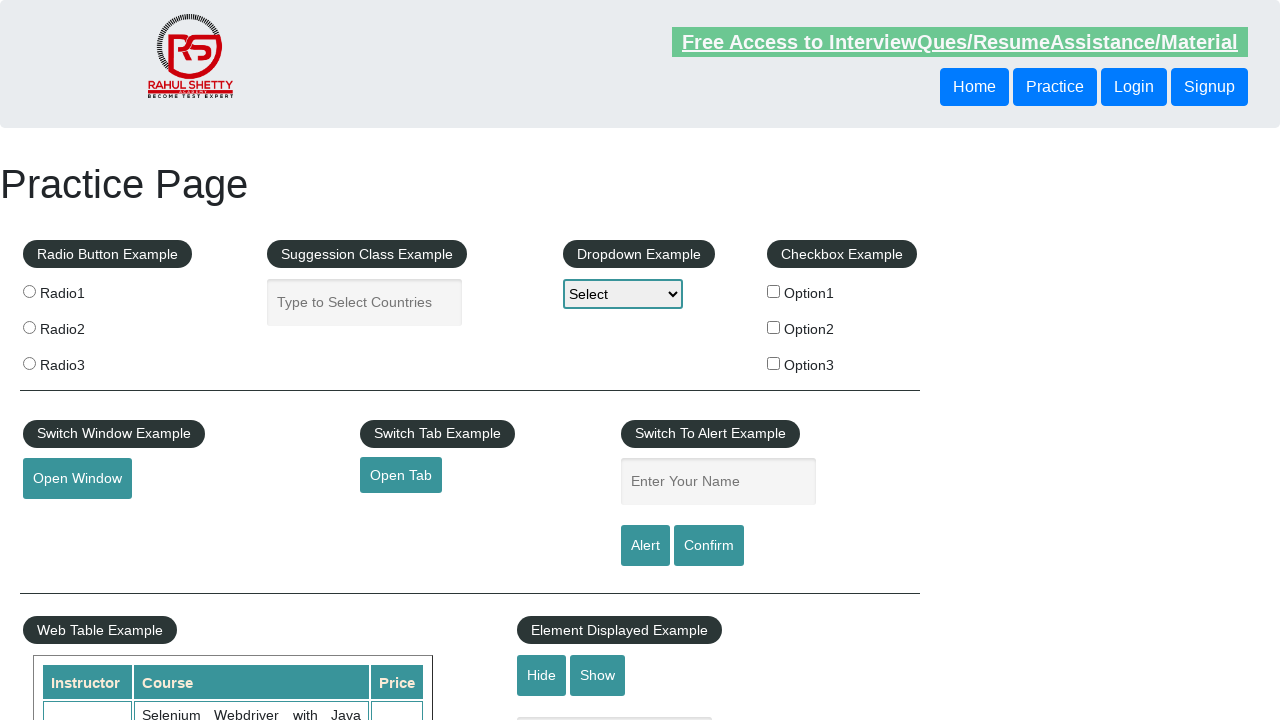

Clicked checkbox to select it at (774, 291) on input#checkBoxOption1
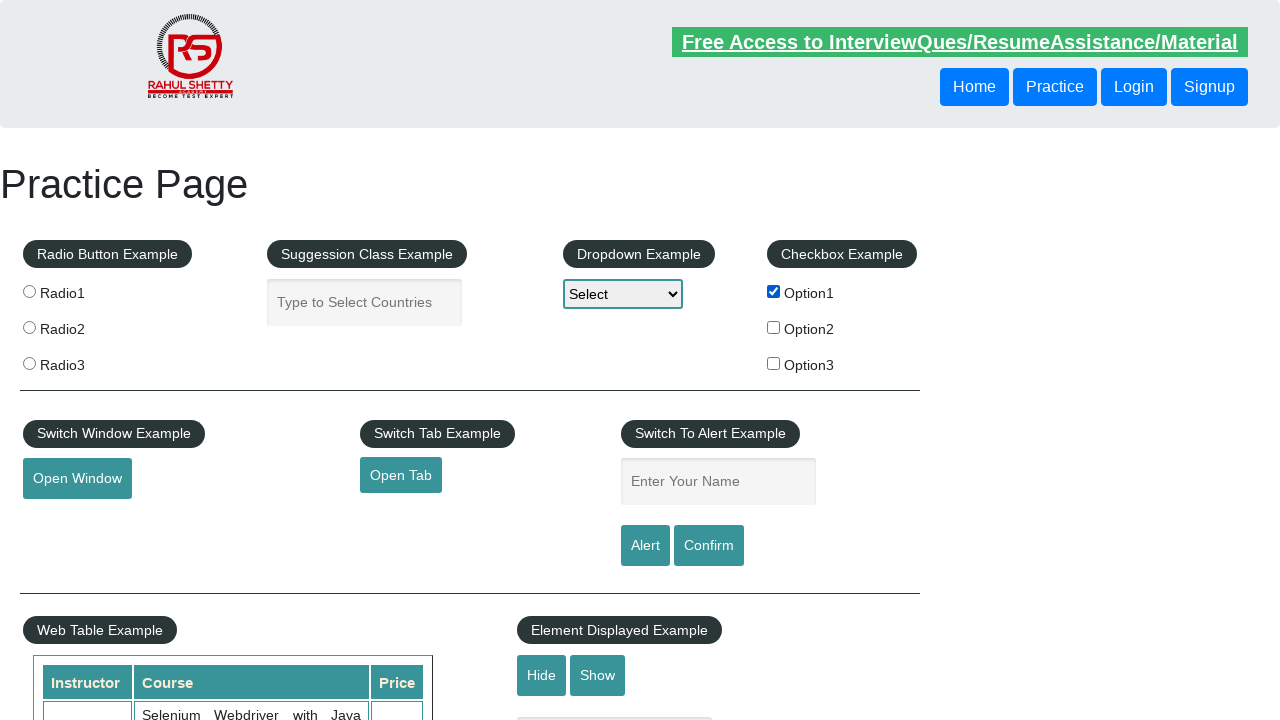

Clicked checkbox again to unselect it at (774, 291) on input#checkBoxOption1
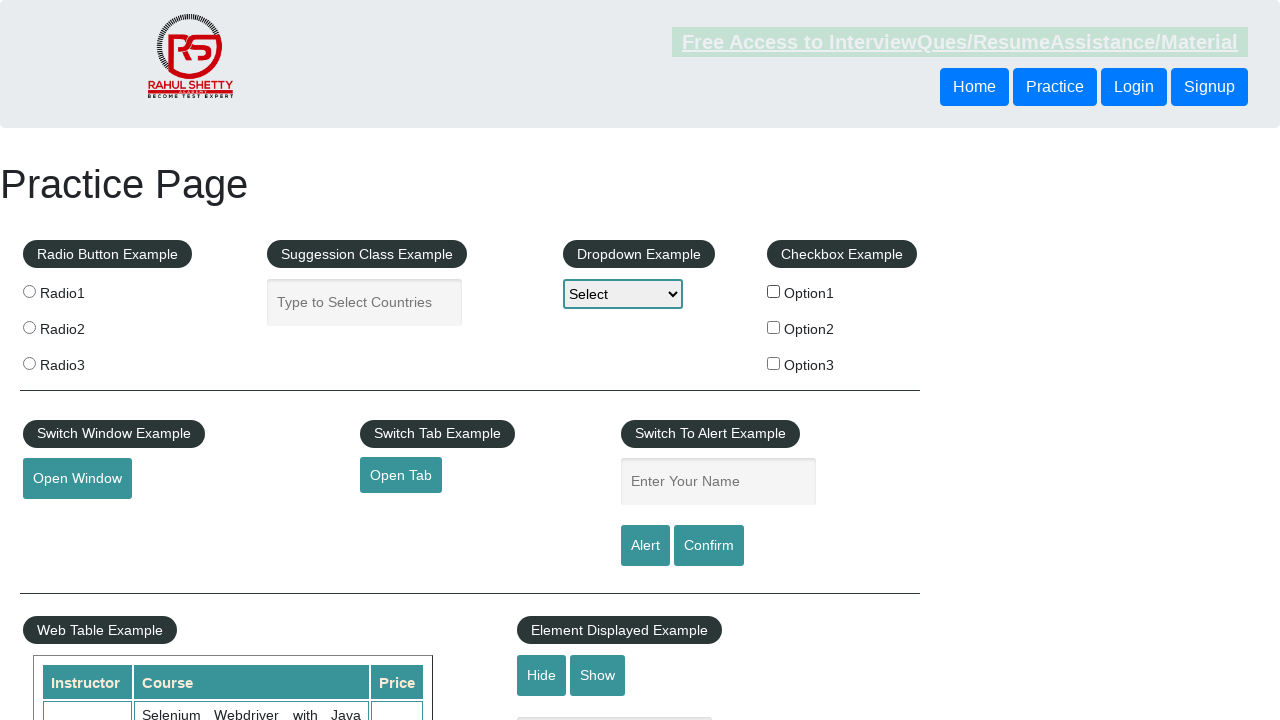

Verified that checkbox is unchecked
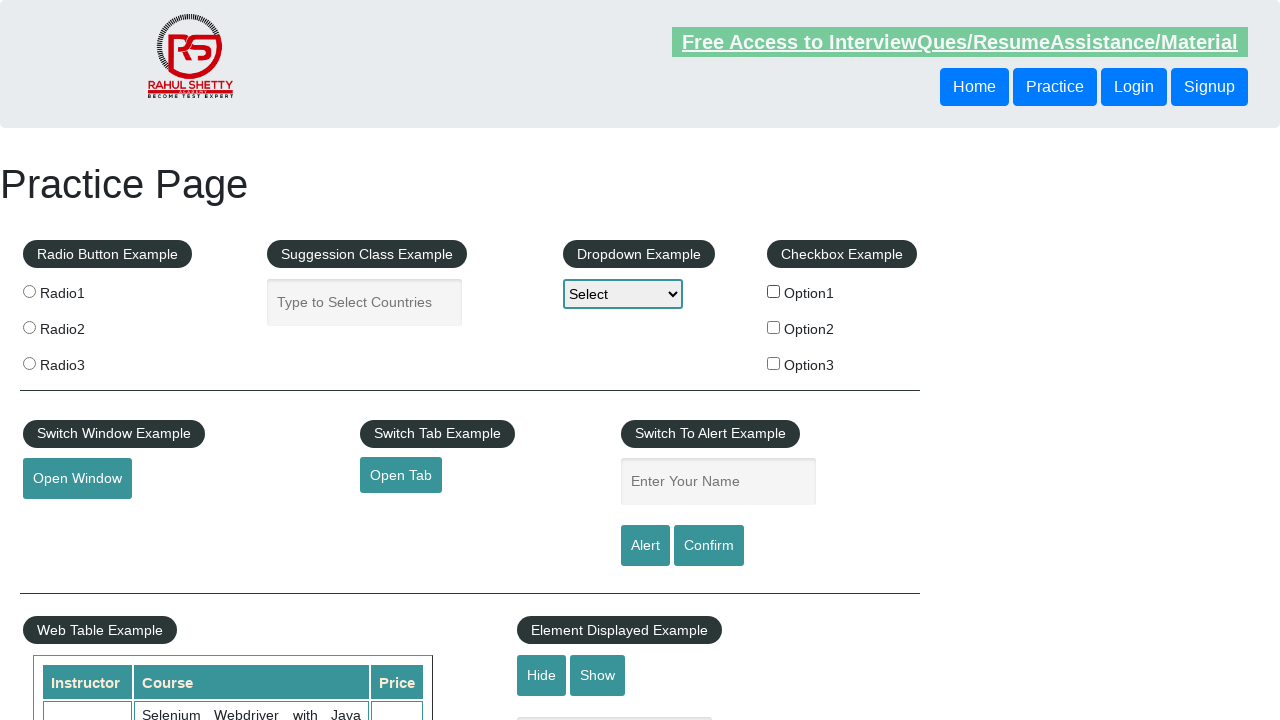

Counted total checkboxes on page: 3
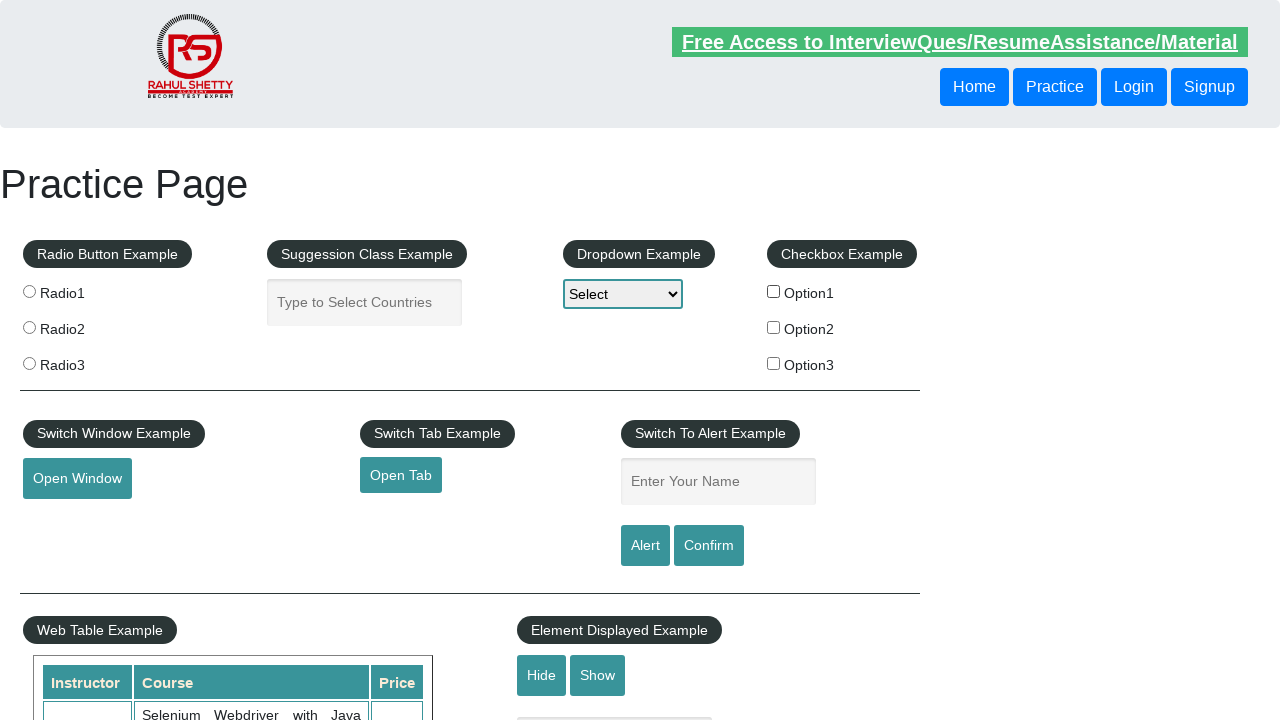

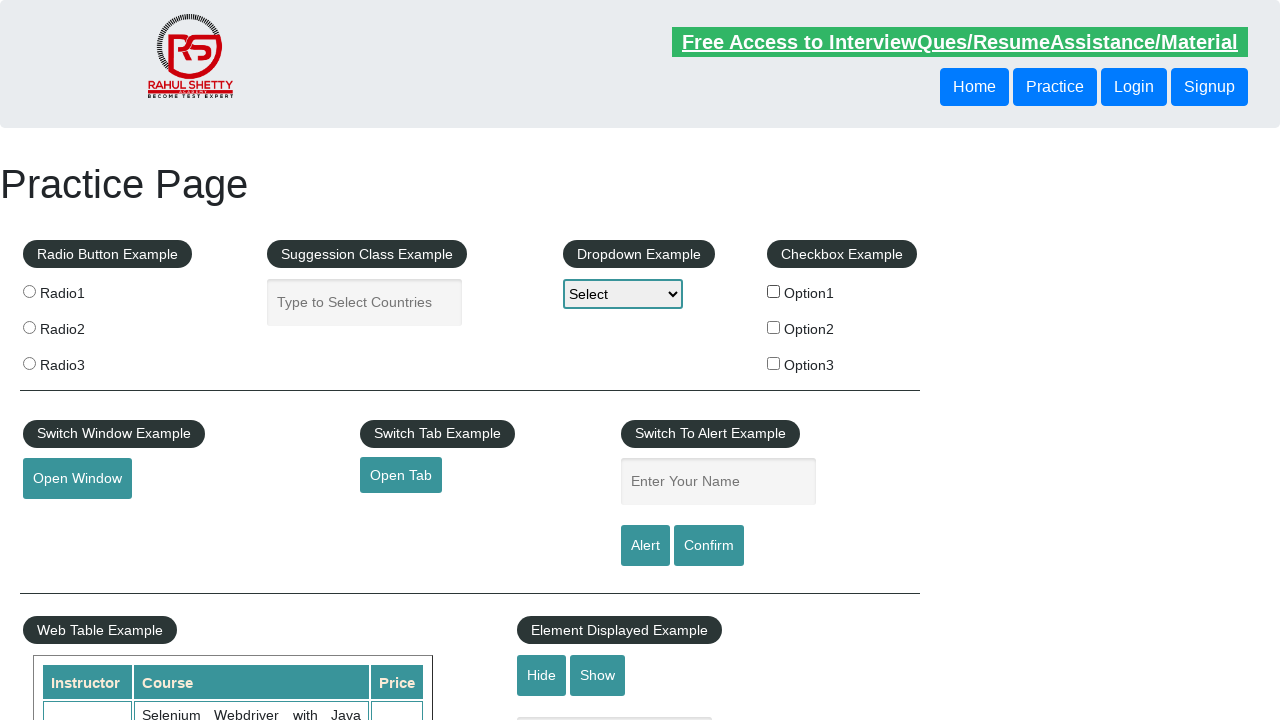